Tests prompt dialog by entering text and accepting it

Starting URL: https://testpages.eviltester.com/styled/alerts/alert-test.html

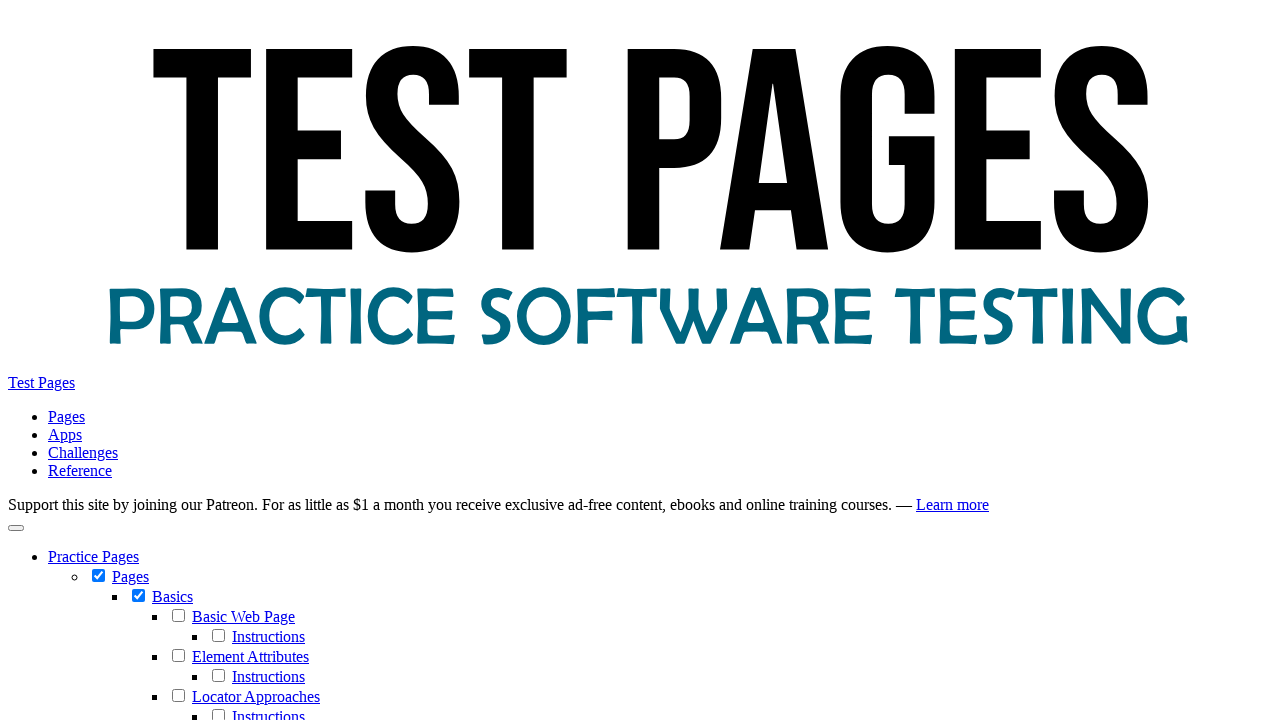

Set up dialog handler to accept prompt with 'some random input'
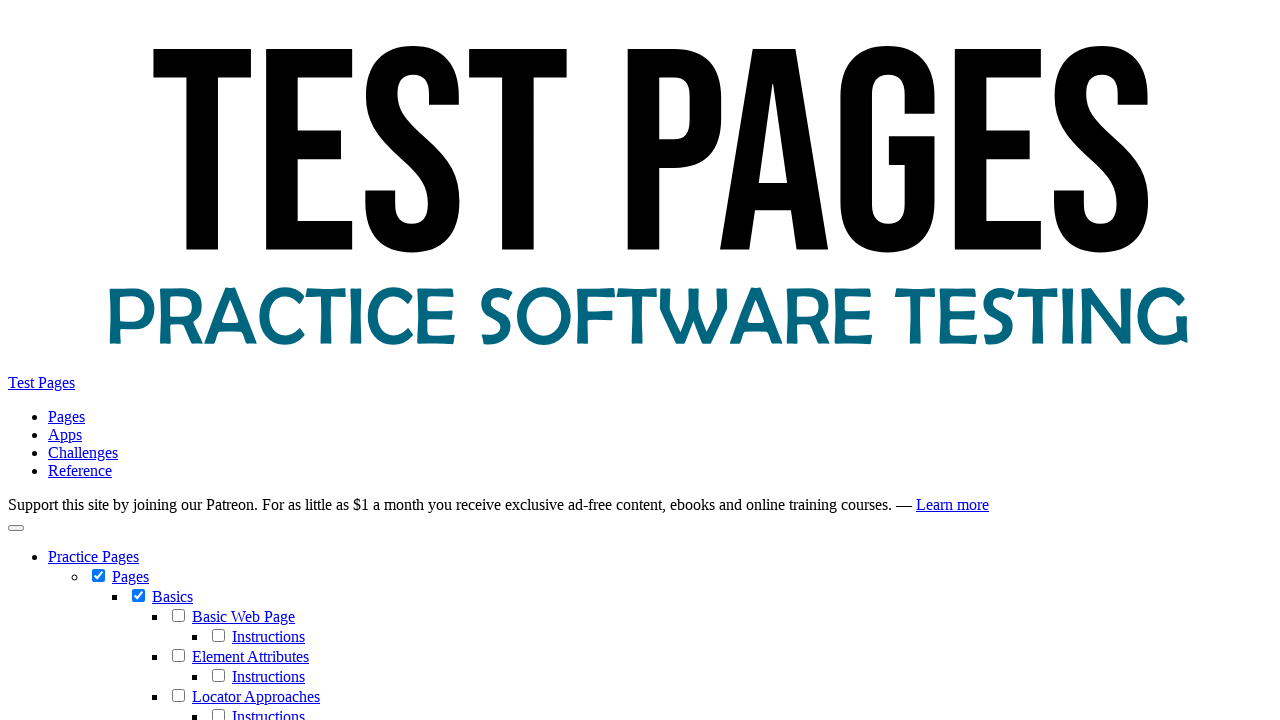

Clicked the prompt button at (66, 451) on #promptexample
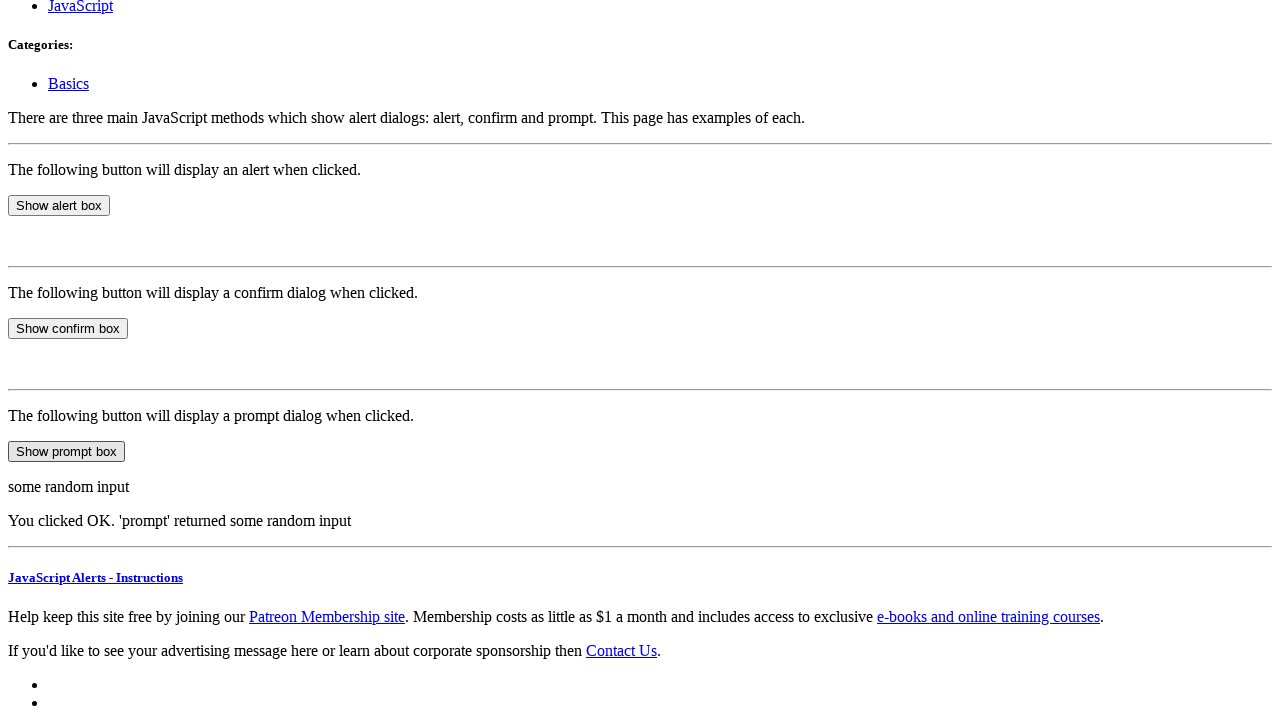

Prompt explanation text appeared after accepting dialog
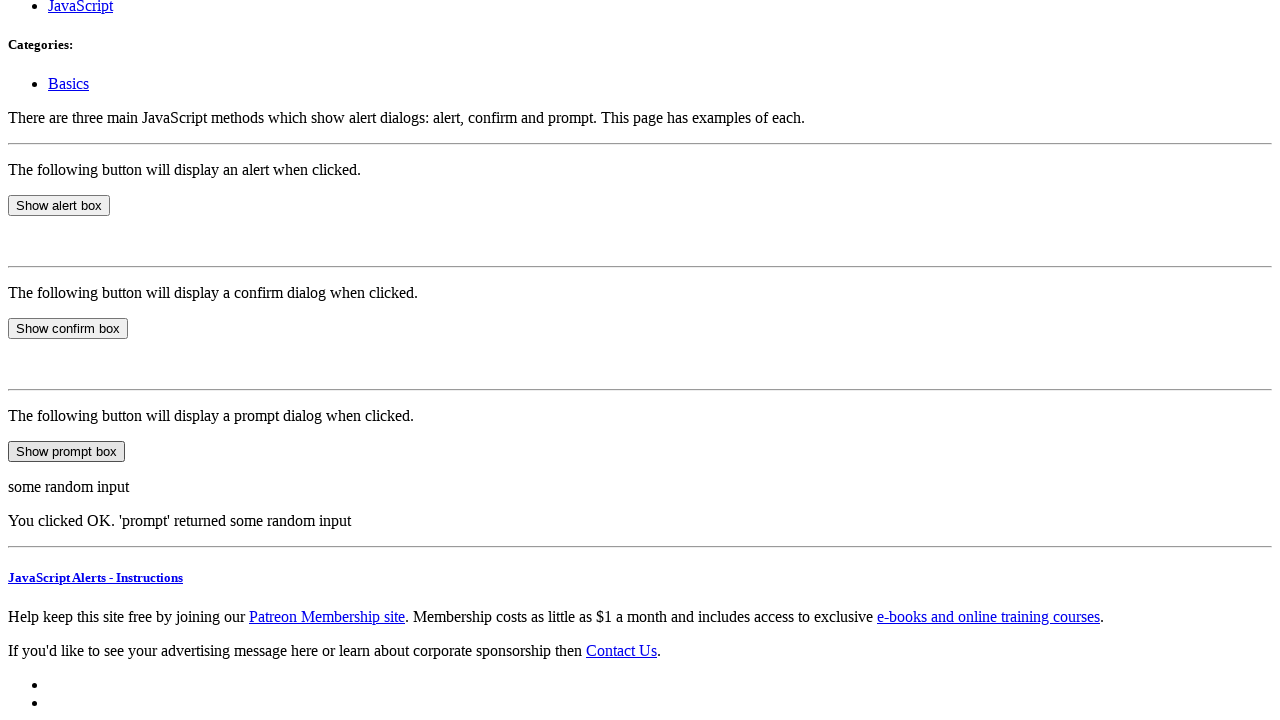

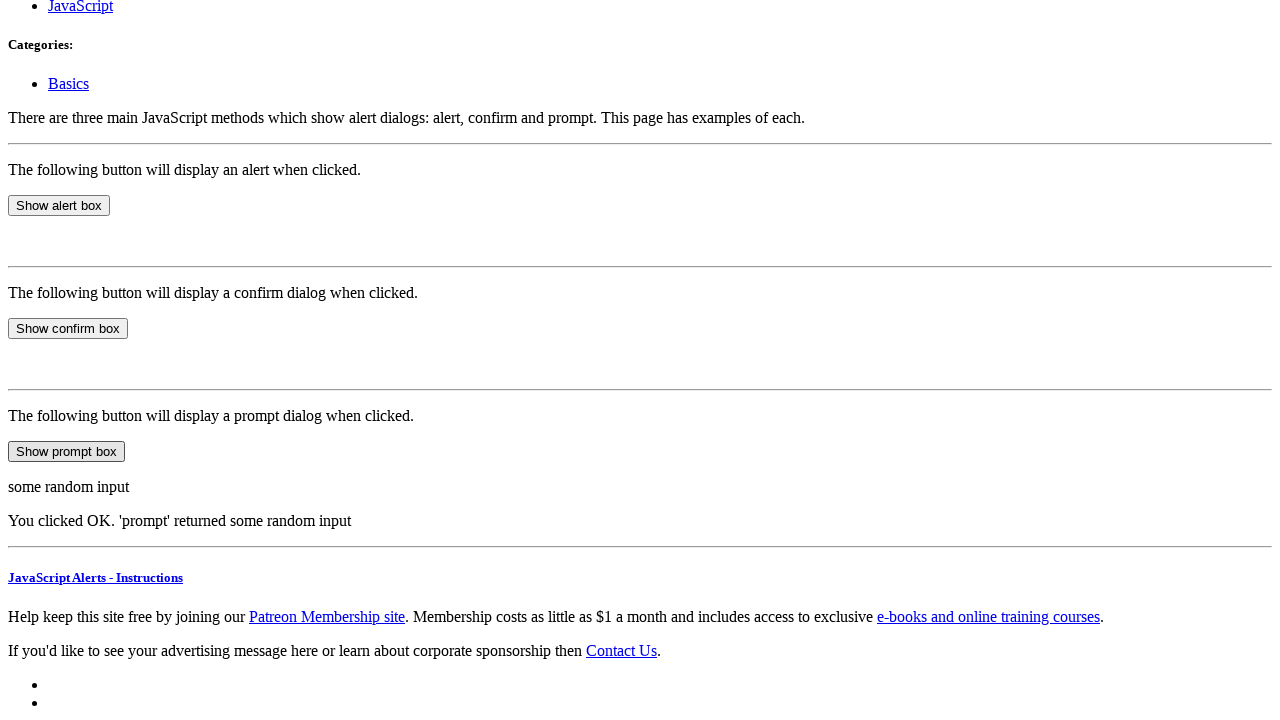